Tests filtering to display all items after viewing other filters

Starting URL: https://demo.playwright.dev/todomvc

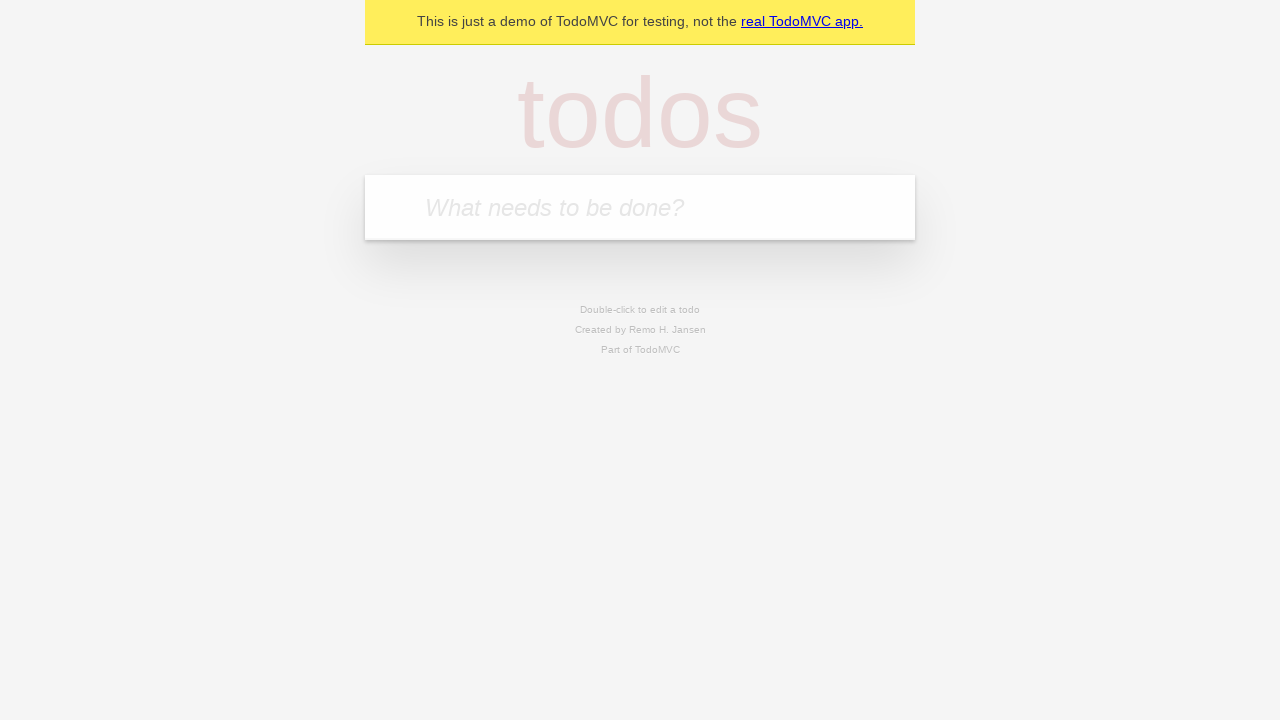

Filled todo input with 'buy some cheese' on internal:attr=[placeholder="What needs to be done?"i]
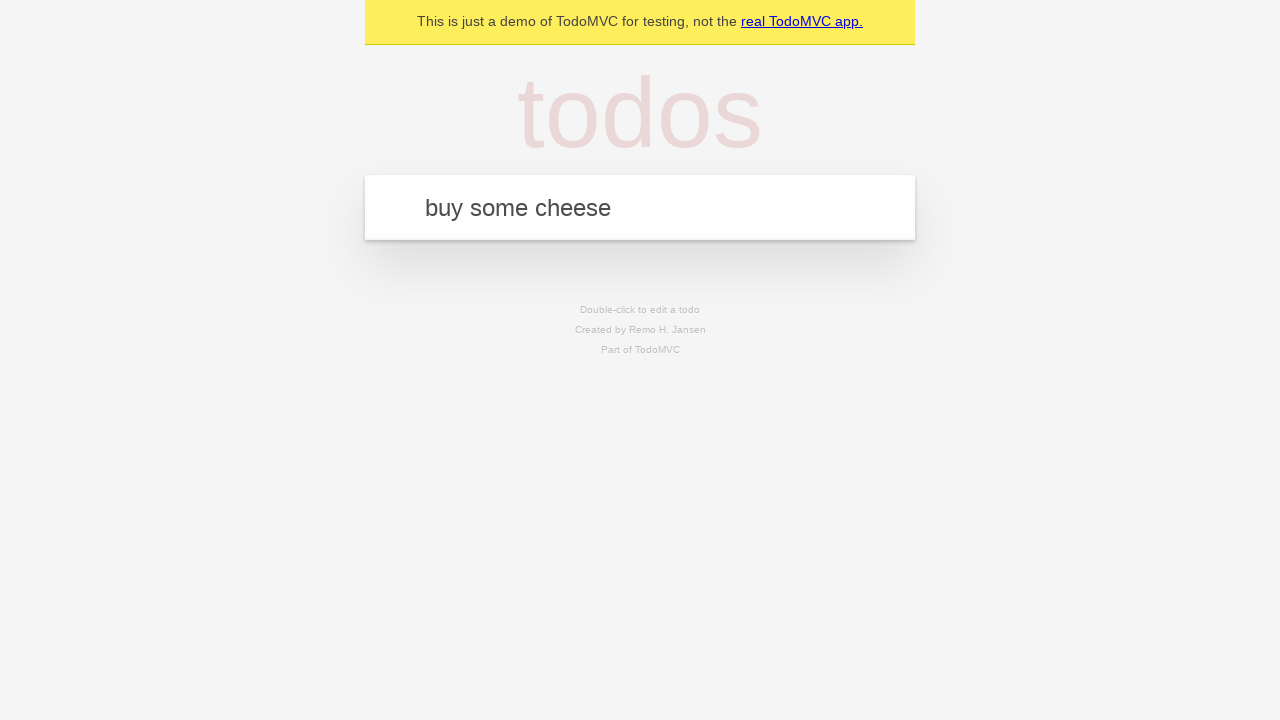

Pressed Enter to create first todo 'buy some cheese' on internal:attr=[placeholder="What needs to be done?"i]
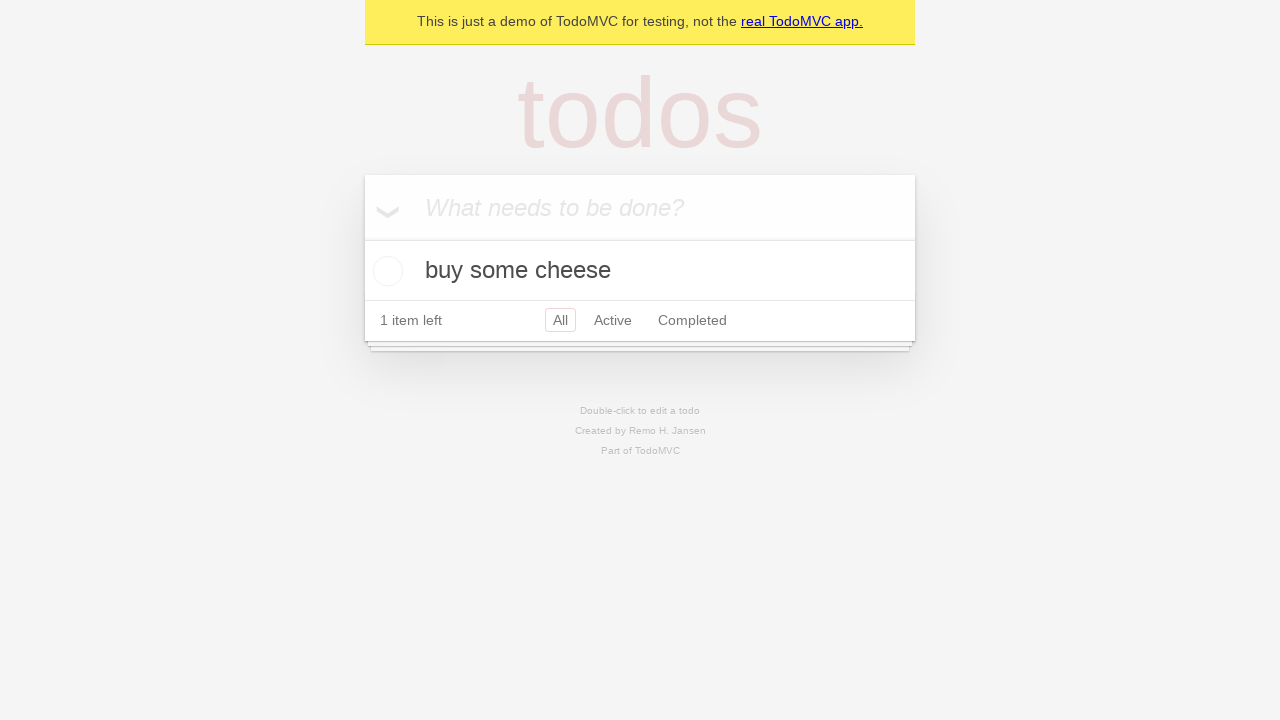

Filled todo input with 'feed the cat' on internal:attr=[placeholder="What needs to be done?"i]
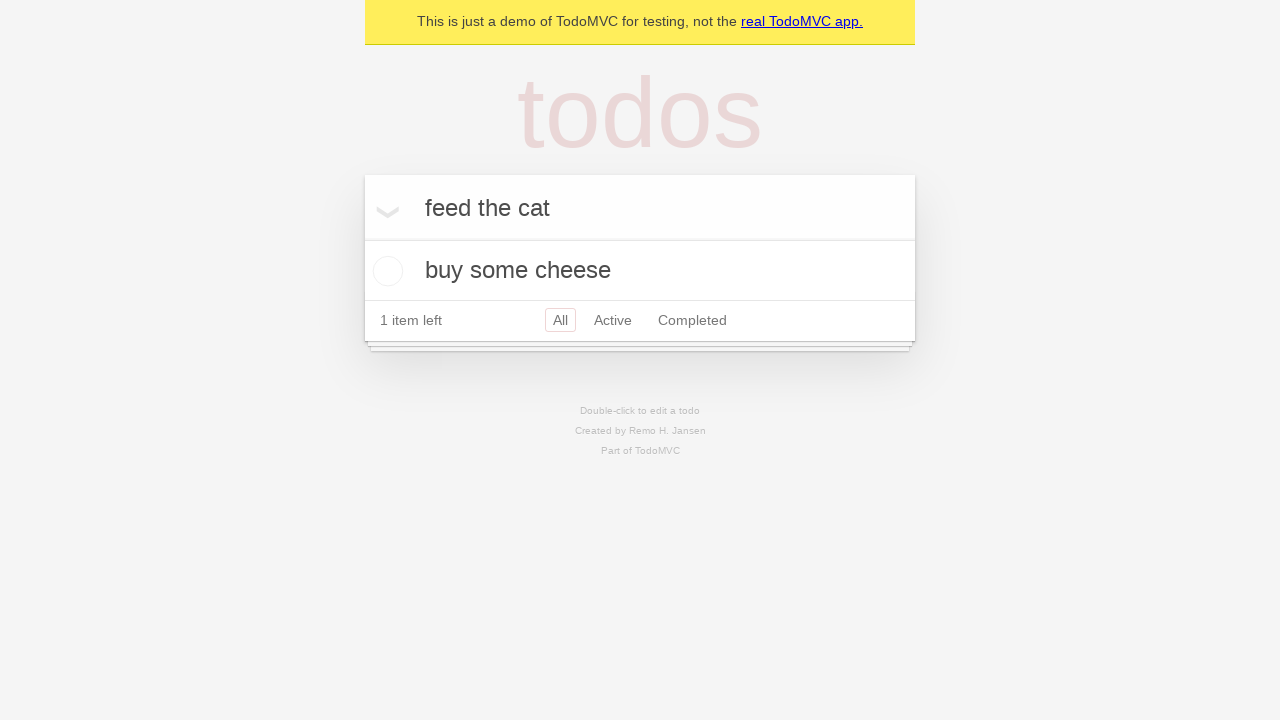

Pressed Enter to create second todo 'feed the cat' on internal:attr=[placeholder="What needs to be done?"i]
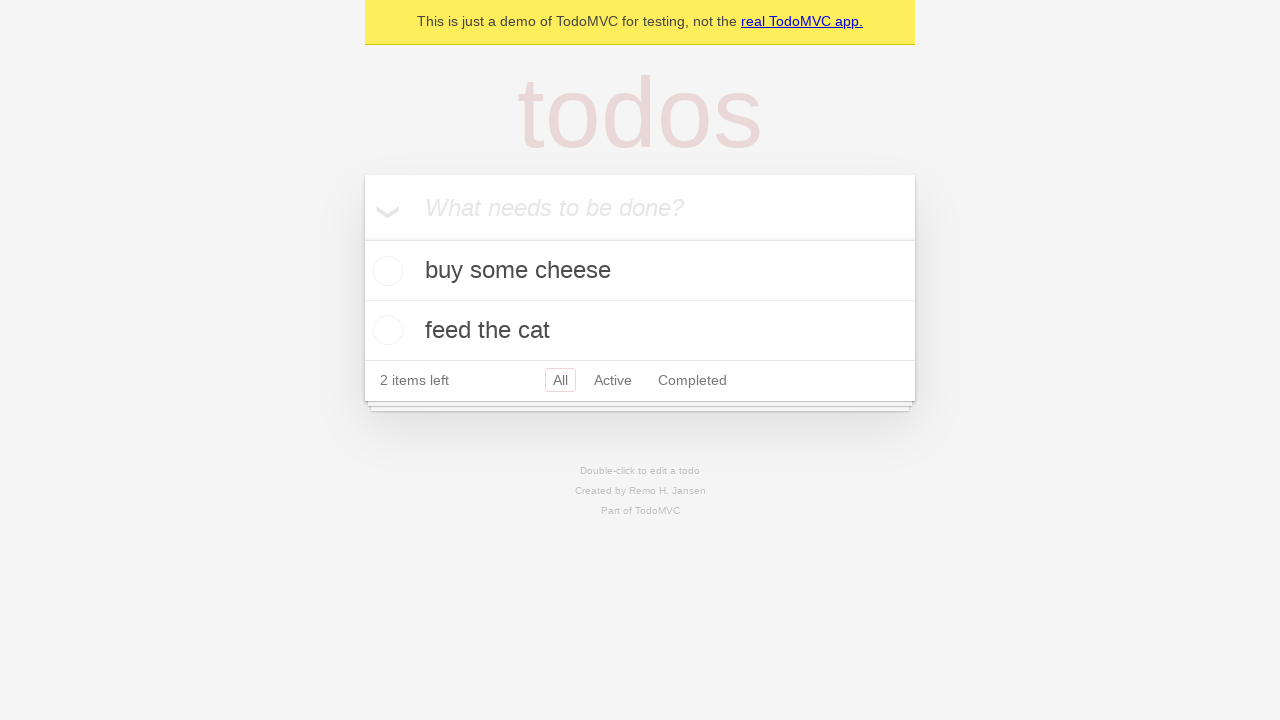

Filled todo input with 'book a doctors appointment' on internal:attr=[placeholder="What needs to be done?"i]
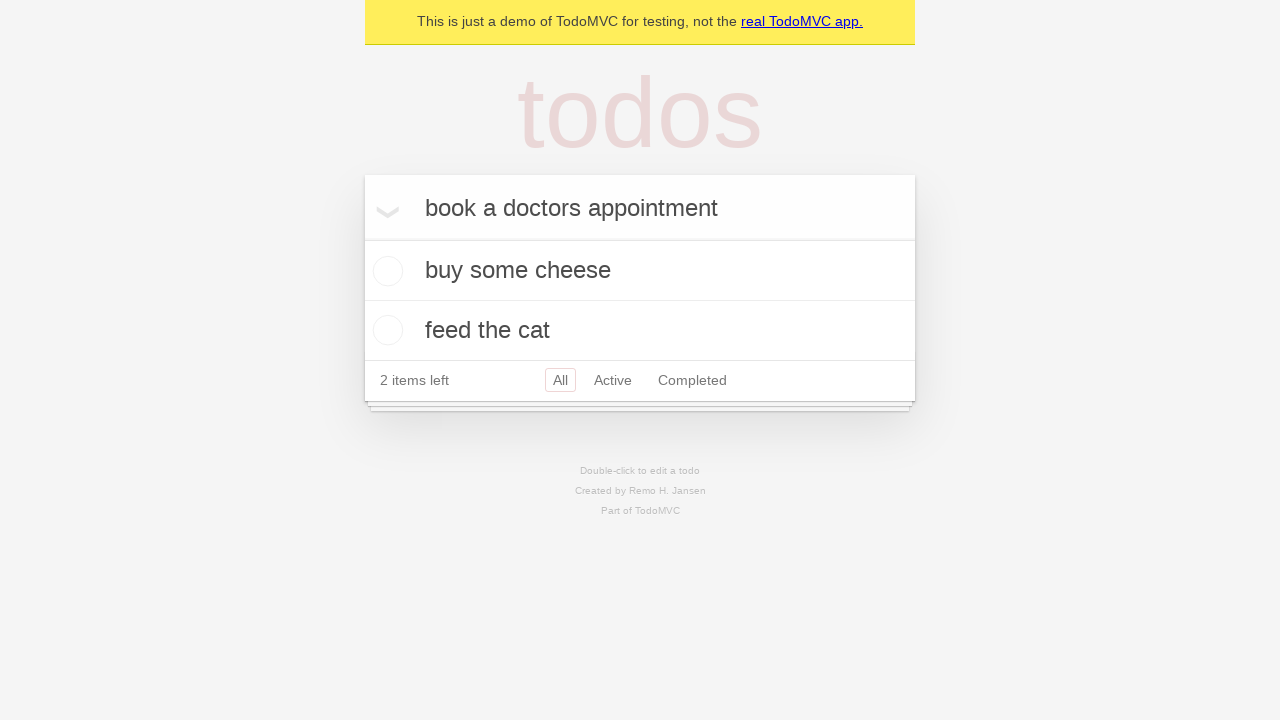

Pressed Enter to create third todo 'book a doctors appointment' on internal:attr=[placeholder="What needs to be done?"i]
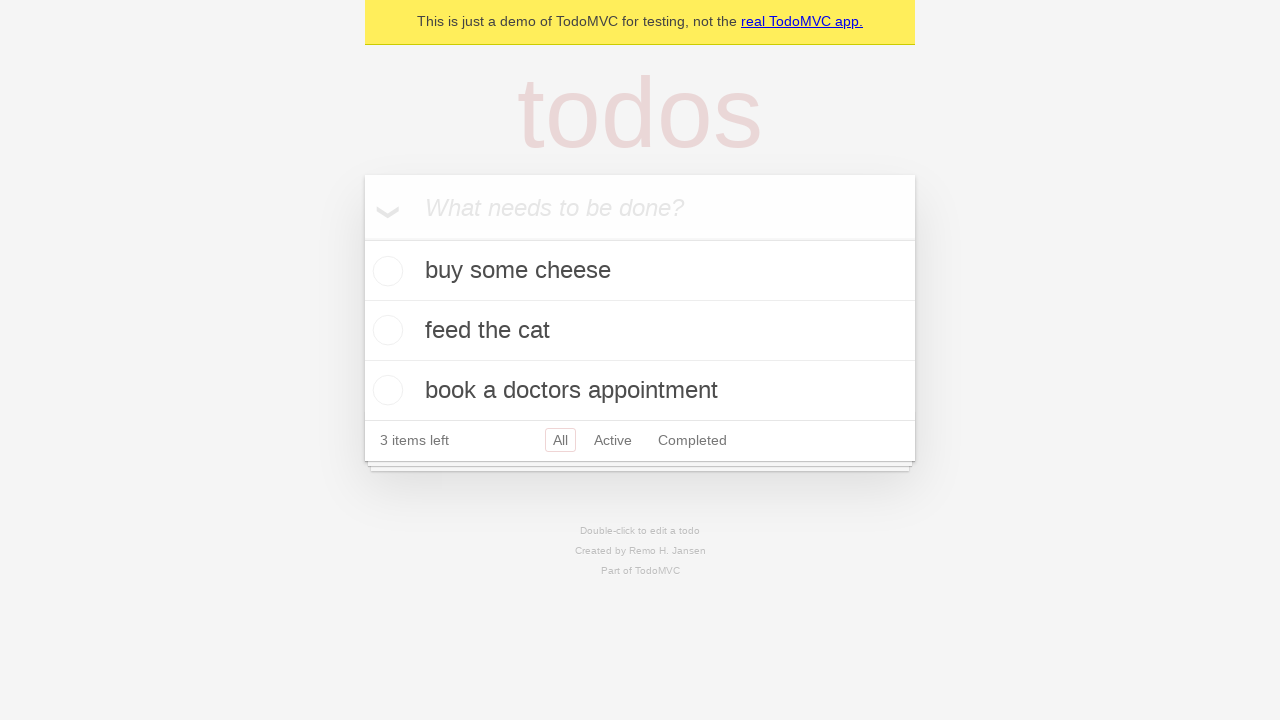

Checked the second todo item at (385, 330) on internal:testid=[data-testid="todo-item"s] >> nth=1 >> internal:role=checkbox
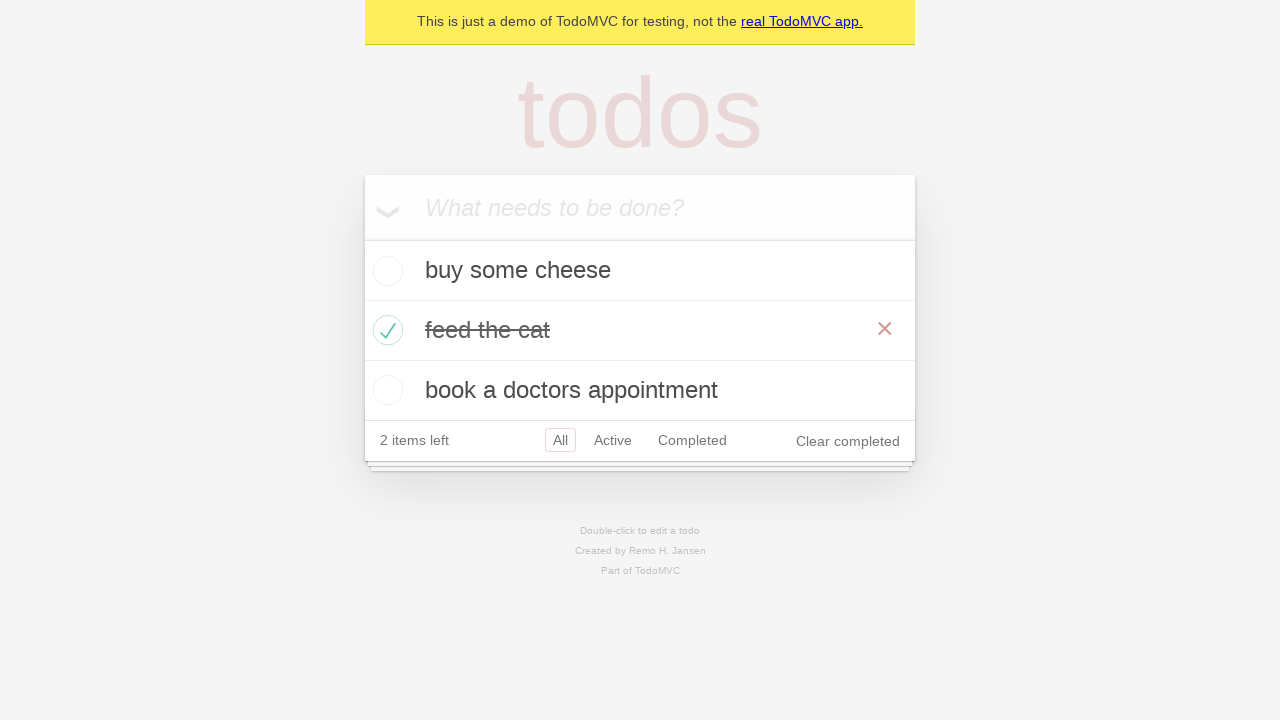

Clicked 'Active' filter to display active todos at (613, 440) on internal:role=link[name="Active"i]
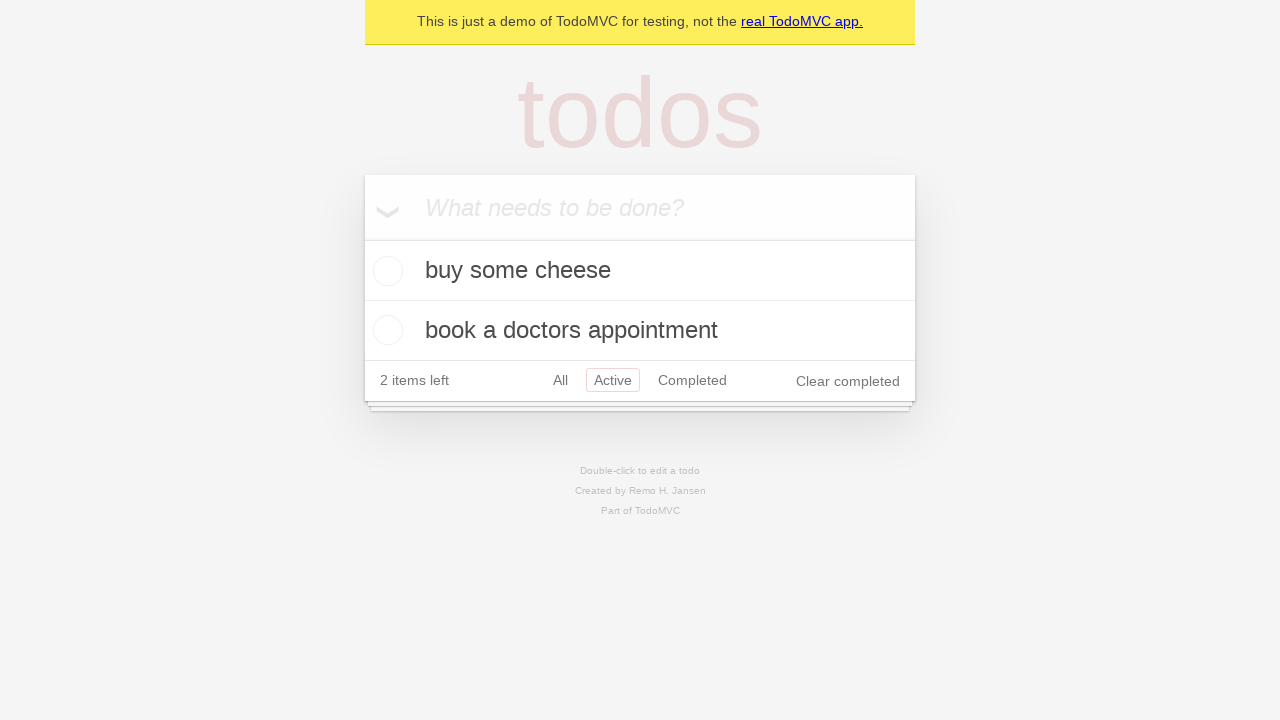

Clicked 'Completed' filter to display completed todos at (692, 380) on internal:role=link[name="Completed"i]
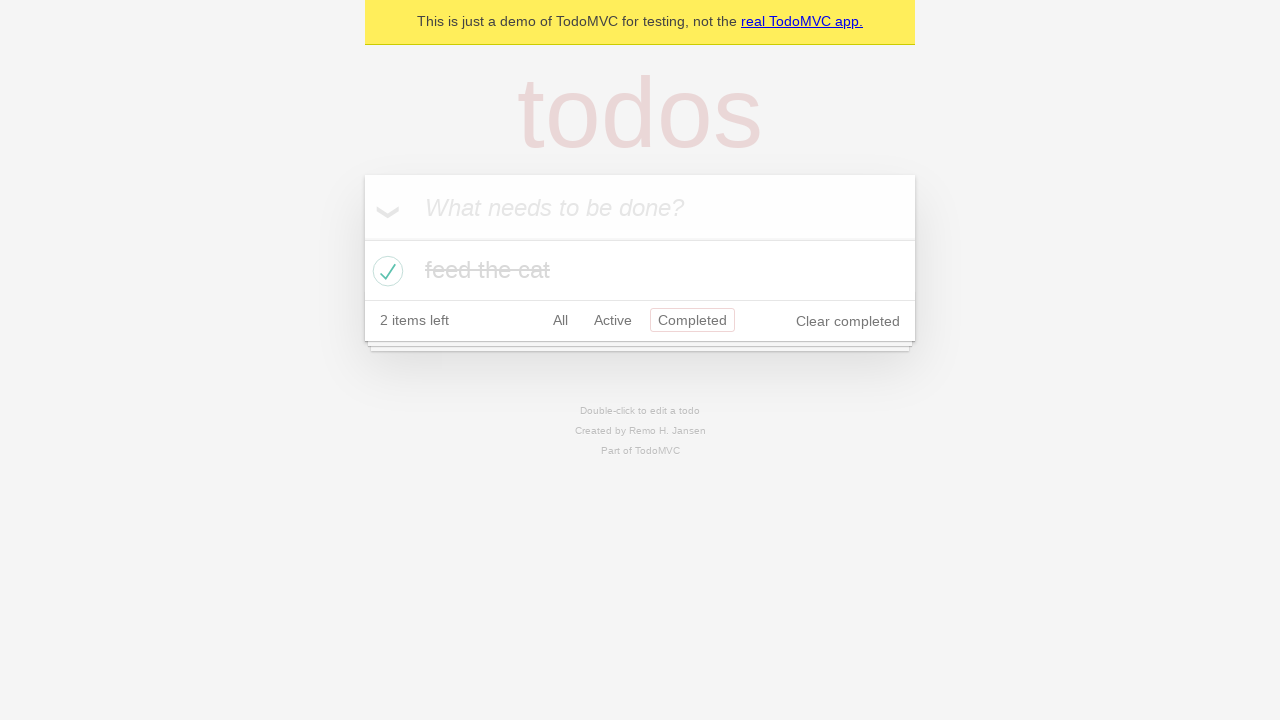

Clicked 'All' filter to display all todo items at (560, 320) on internal:role=link[name="All"i]
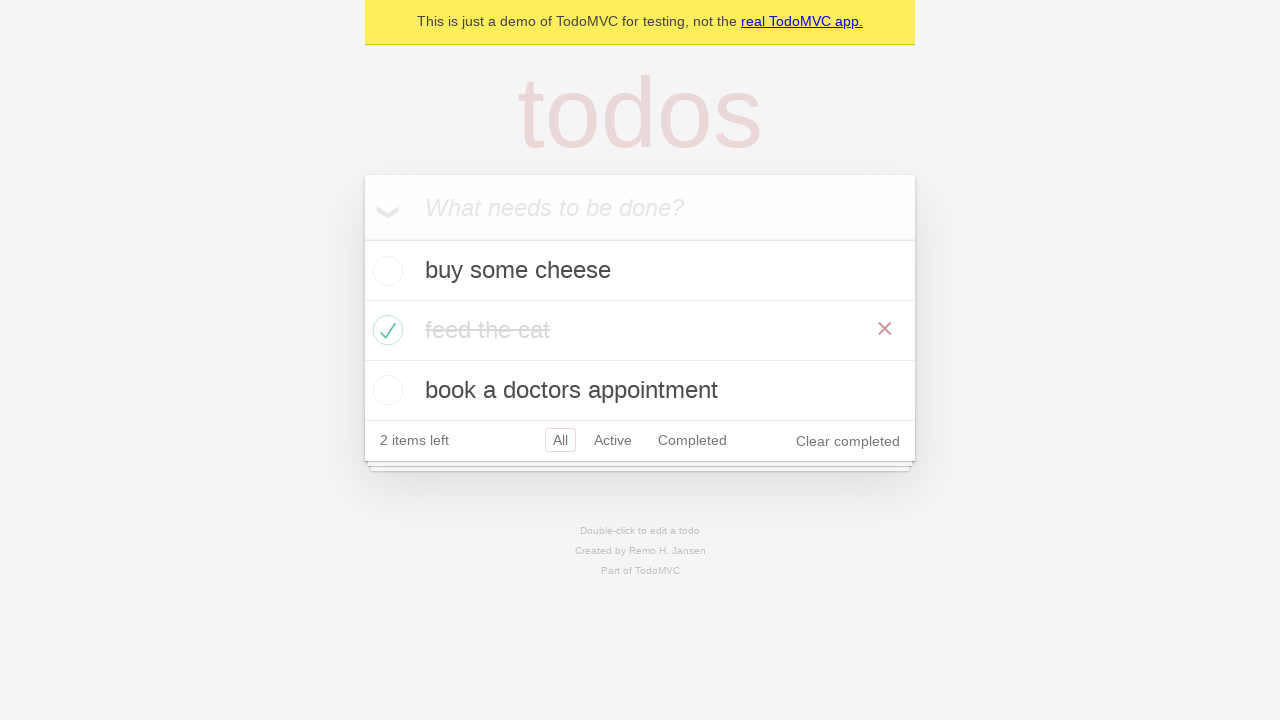

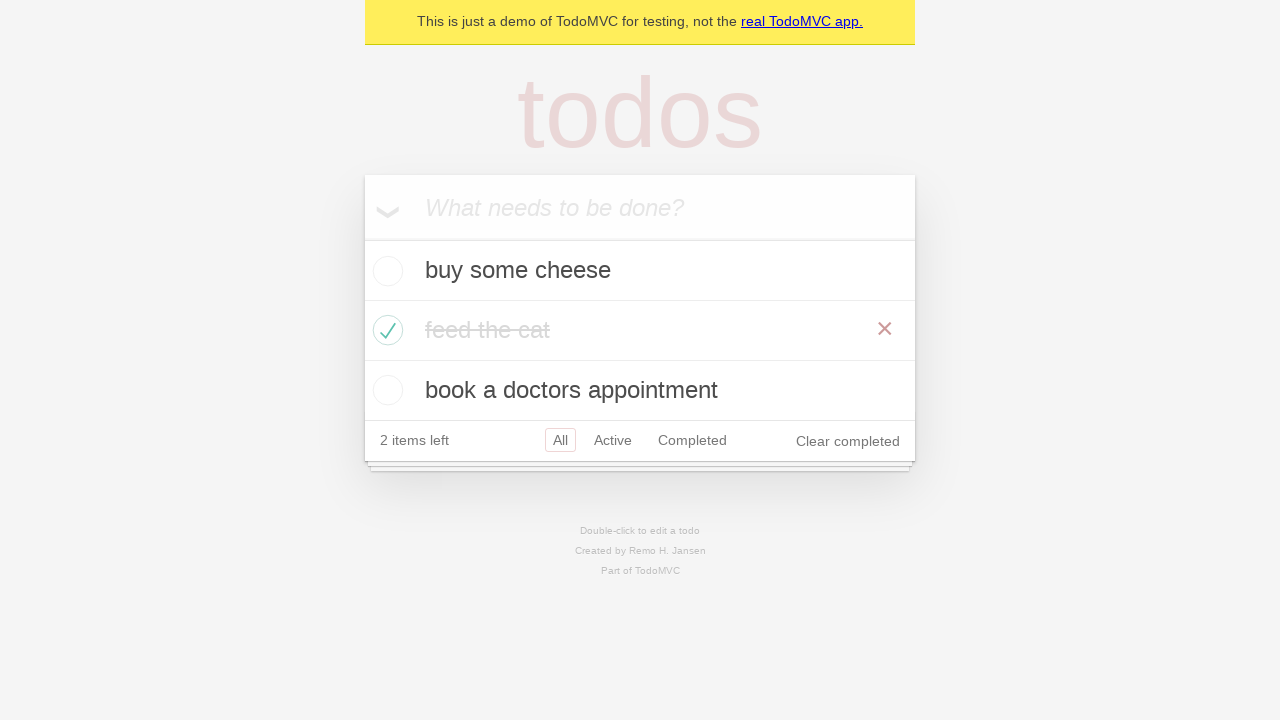